Tests the train search functionality on erail.in by deselecting the "Sort on Date" checkbox, entering origin station (Chennai - MS) and destination station (Mumbai - MMCT), and verifying that train results are displayed.

Starting URL: https://erail.in/

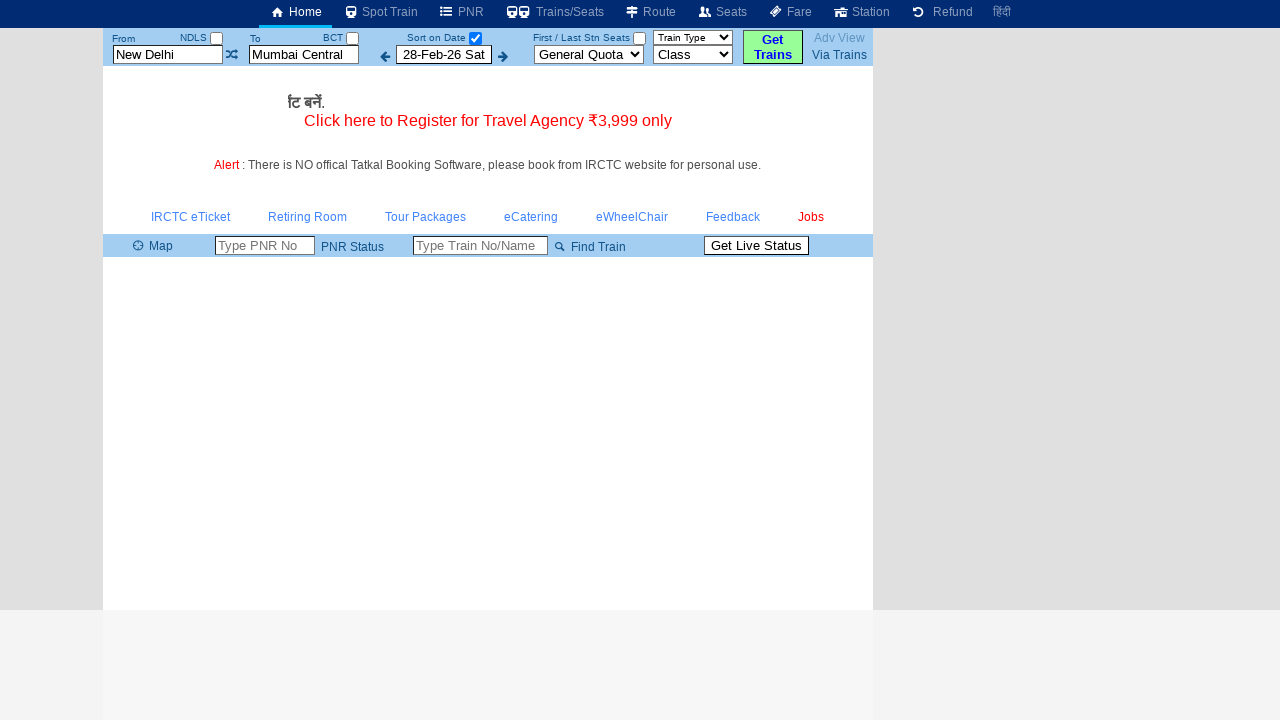

Navigated to erail.in homepage
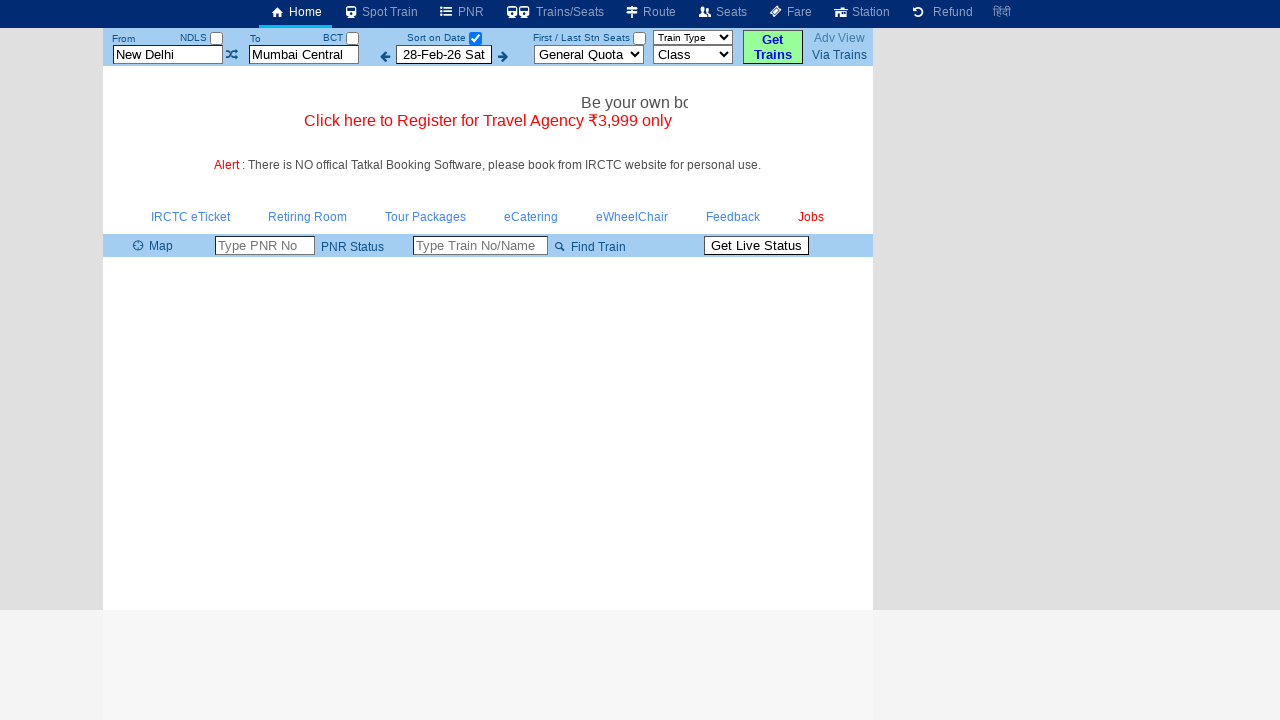

Deselected the 'Sort on Date' checkbox at (436, 38) on xpath=//label[text()='Sort on Date']
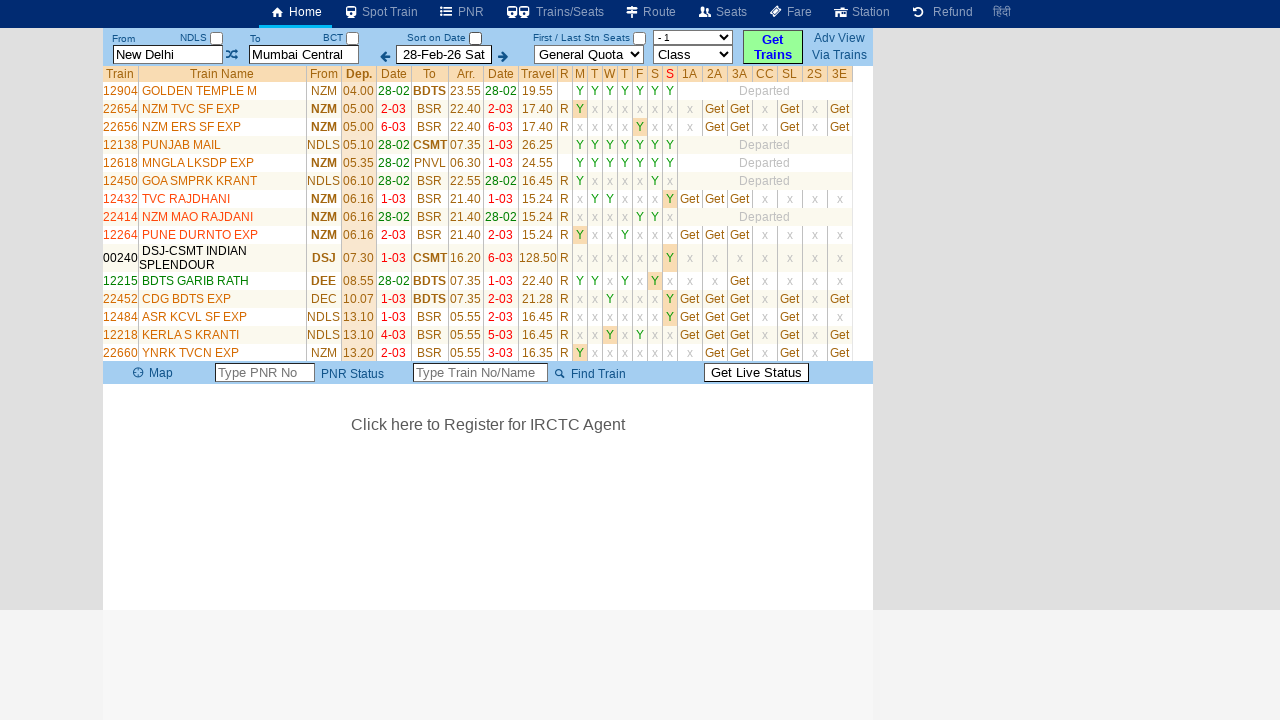

Waited for UI to update after deselecting checkbox
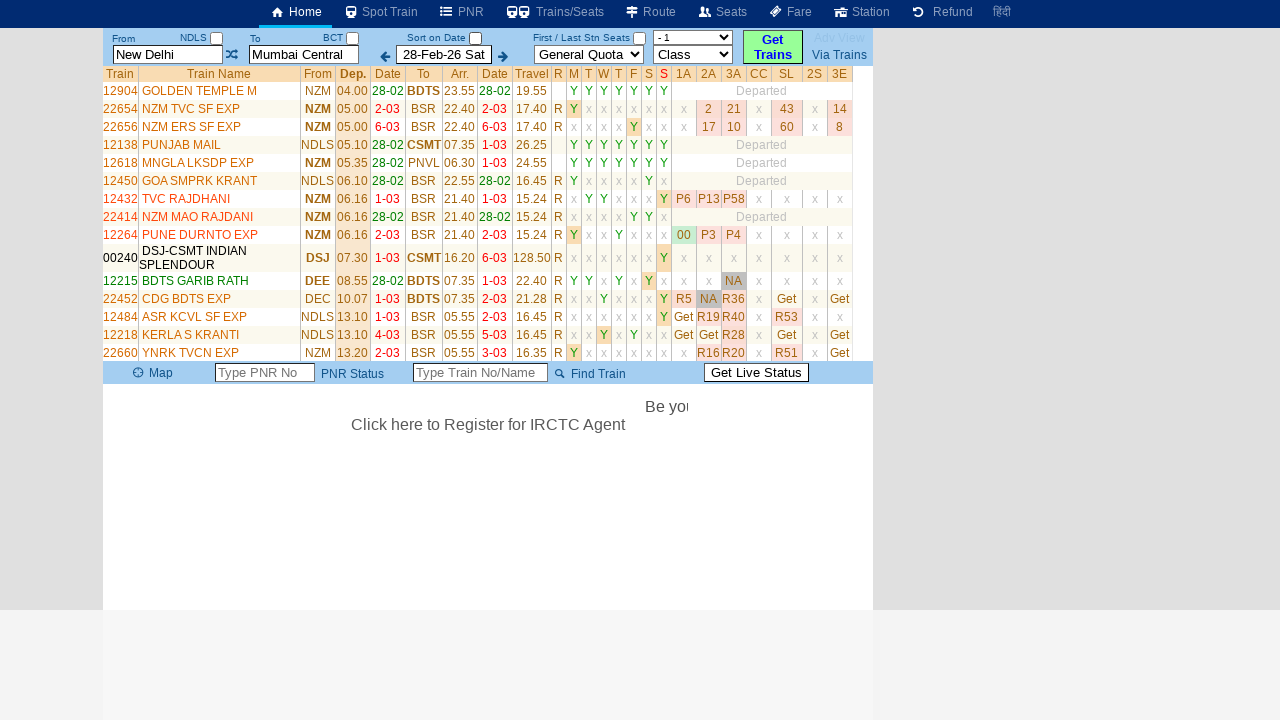

Cleared the 'From' station field on #txtStationFrom
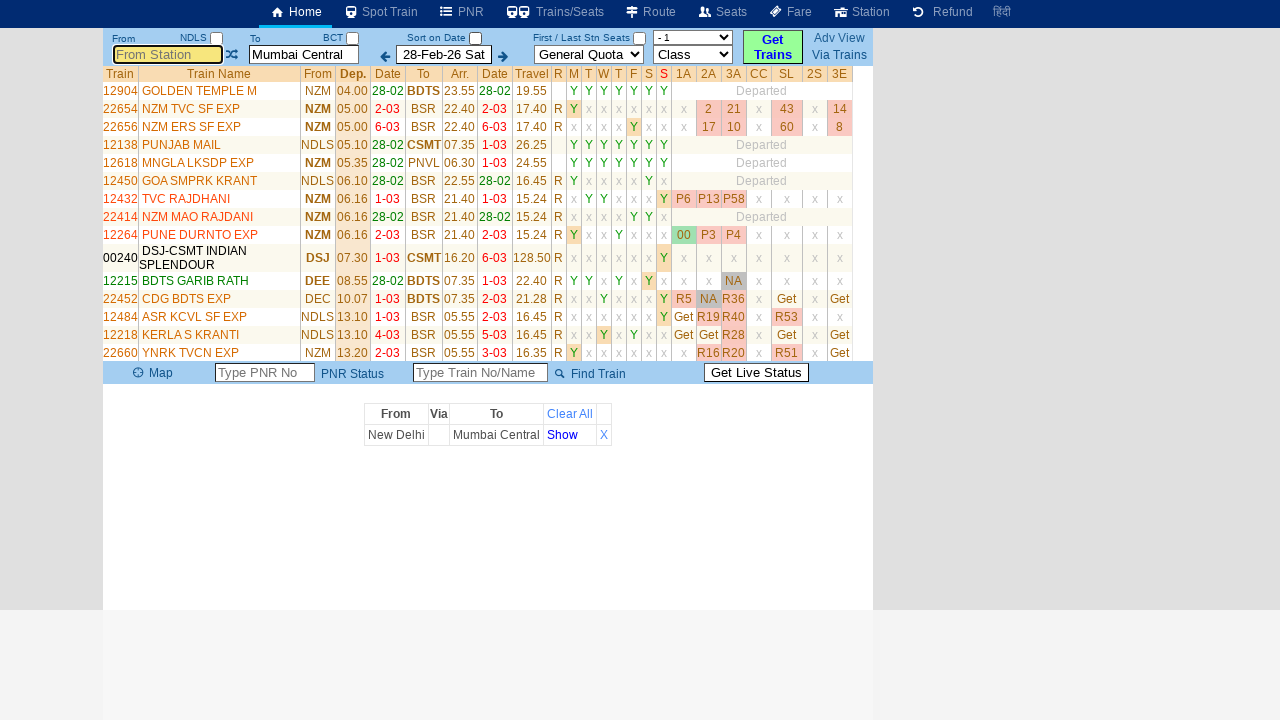

Entered 'MS' (Chennai) in the 'From' station field on #txtStationFrom
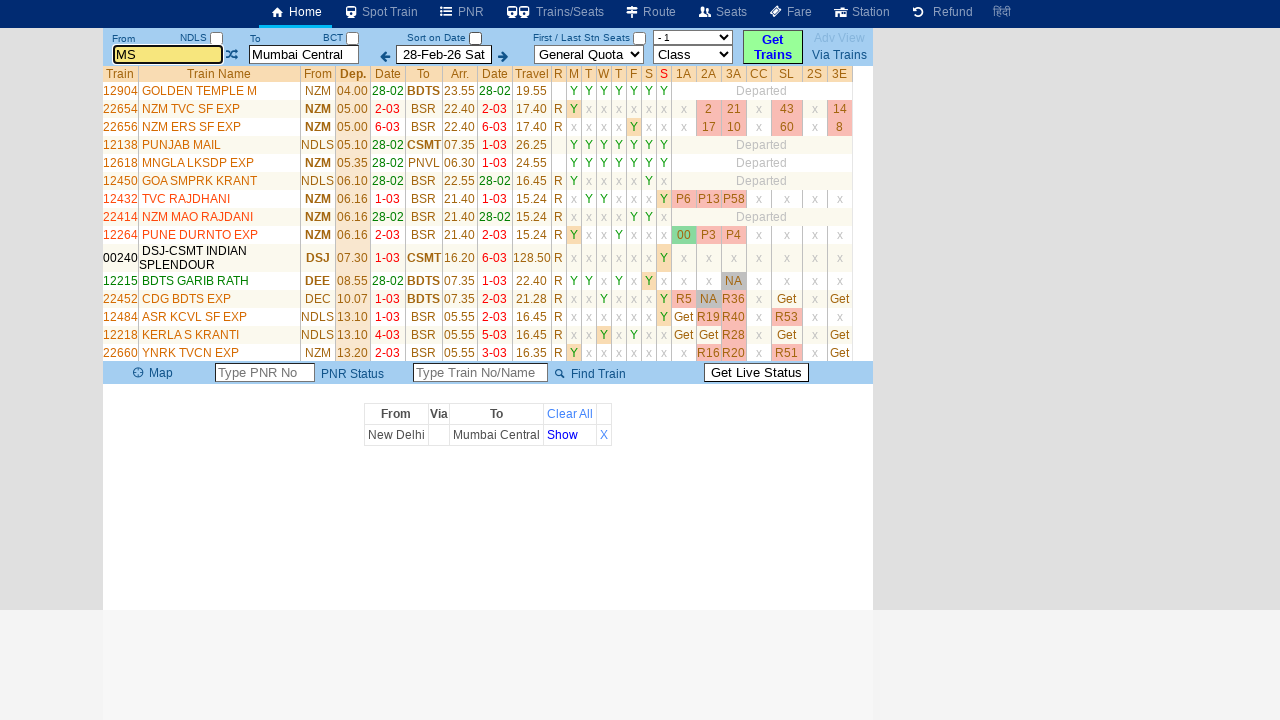

Pressed Enter to confirm origin station selection on #txtStationFrom
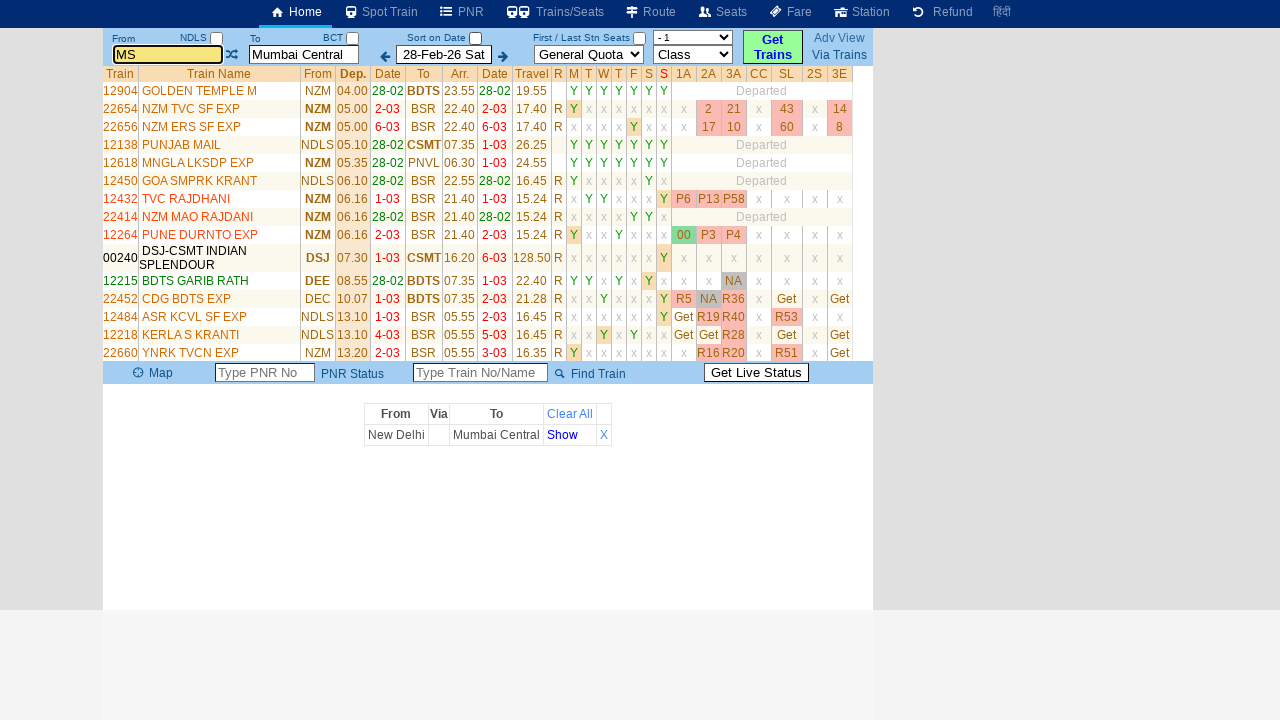

Cleared the 'To' station field on #txtStationTo
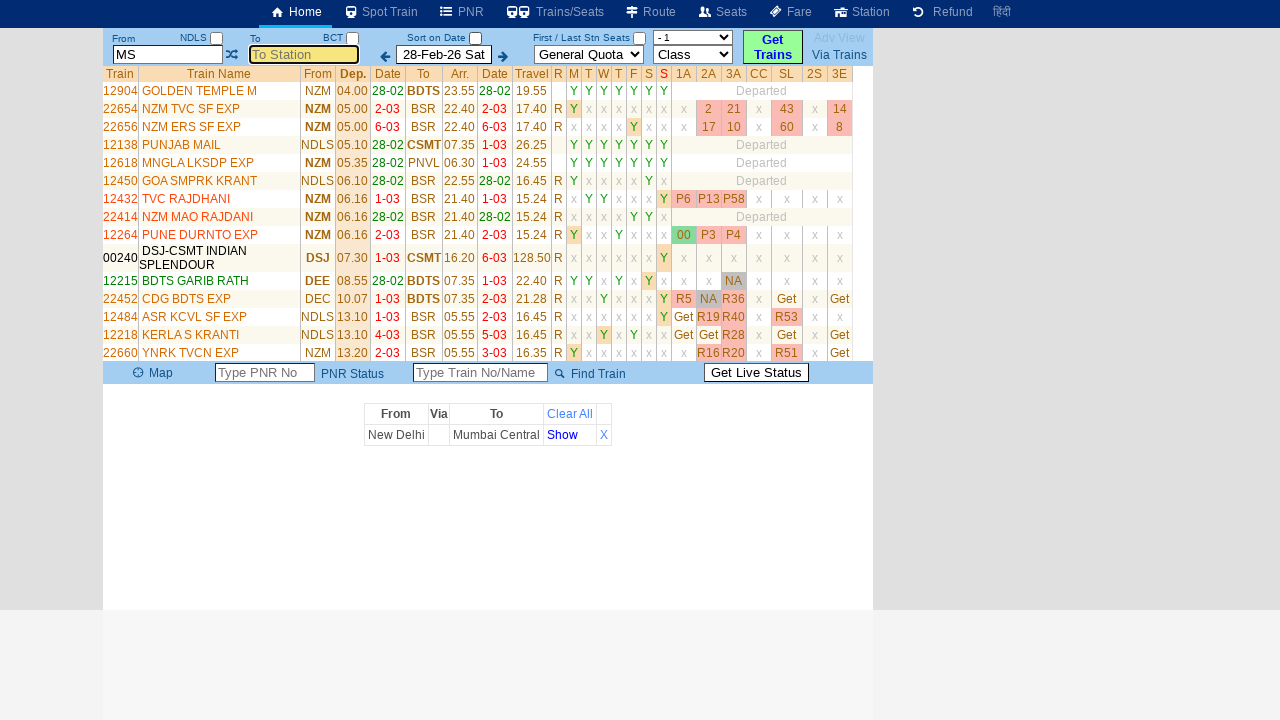

Entered 'MMCT' (Mumbai) in the 'To' station field on #txtStationTo
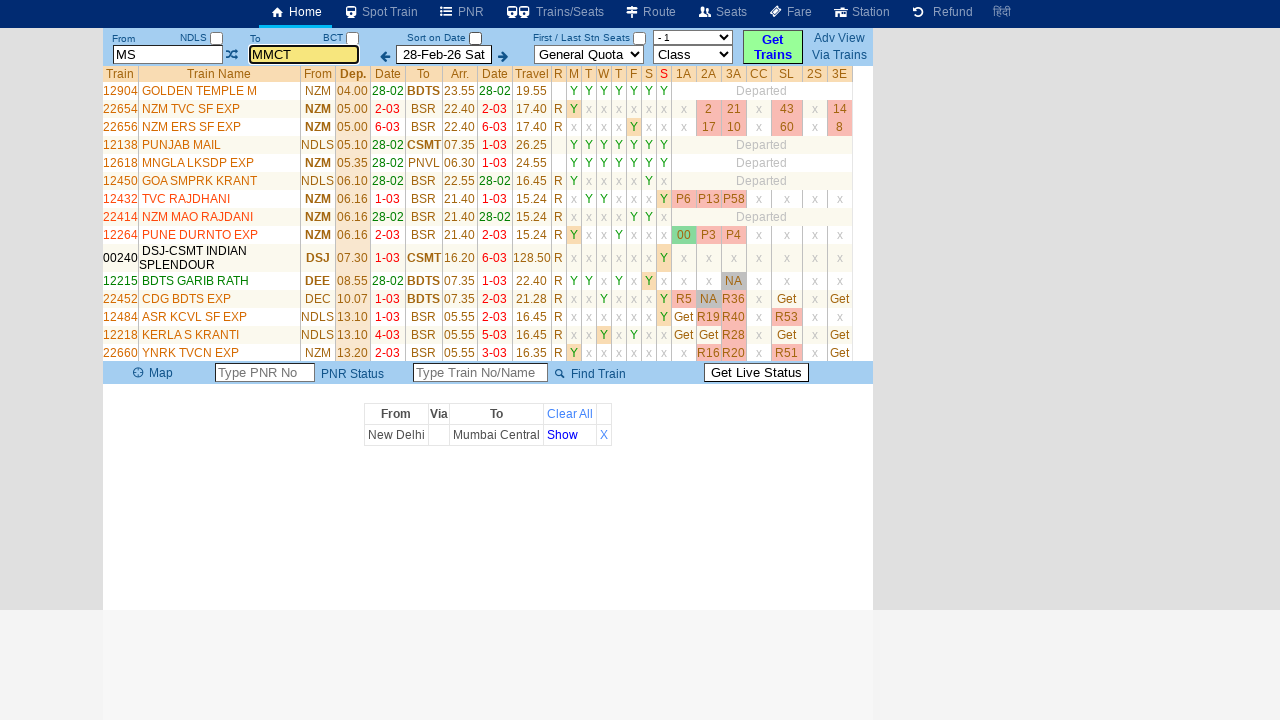

Pressed Enter to confirm destination station selection on #txtStationTo
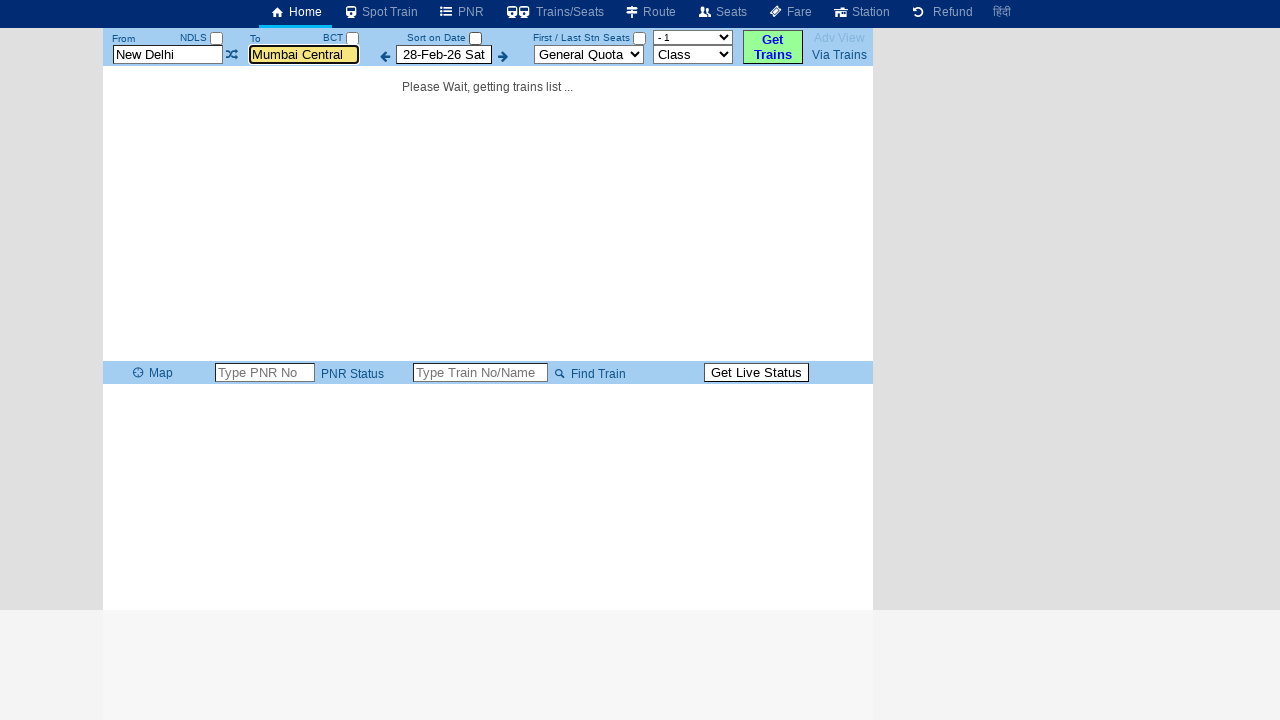

Train results table loaded successfully
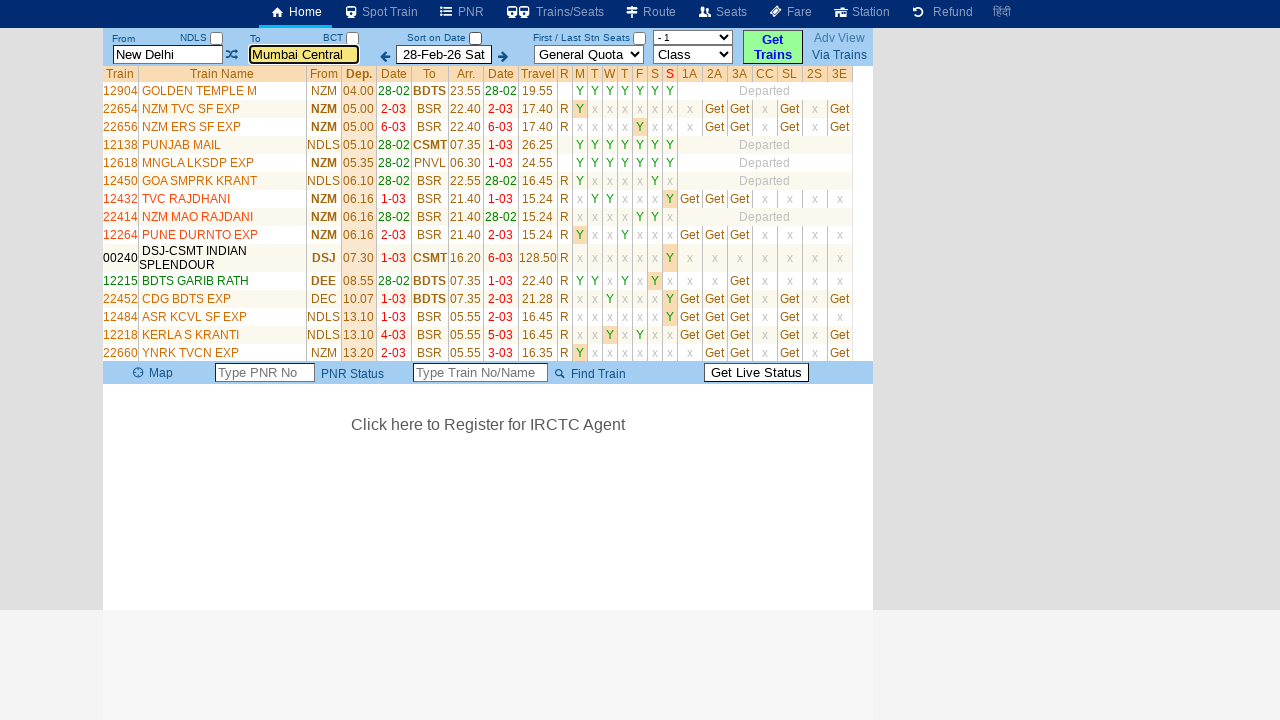

Verified that train results are displayed in the table
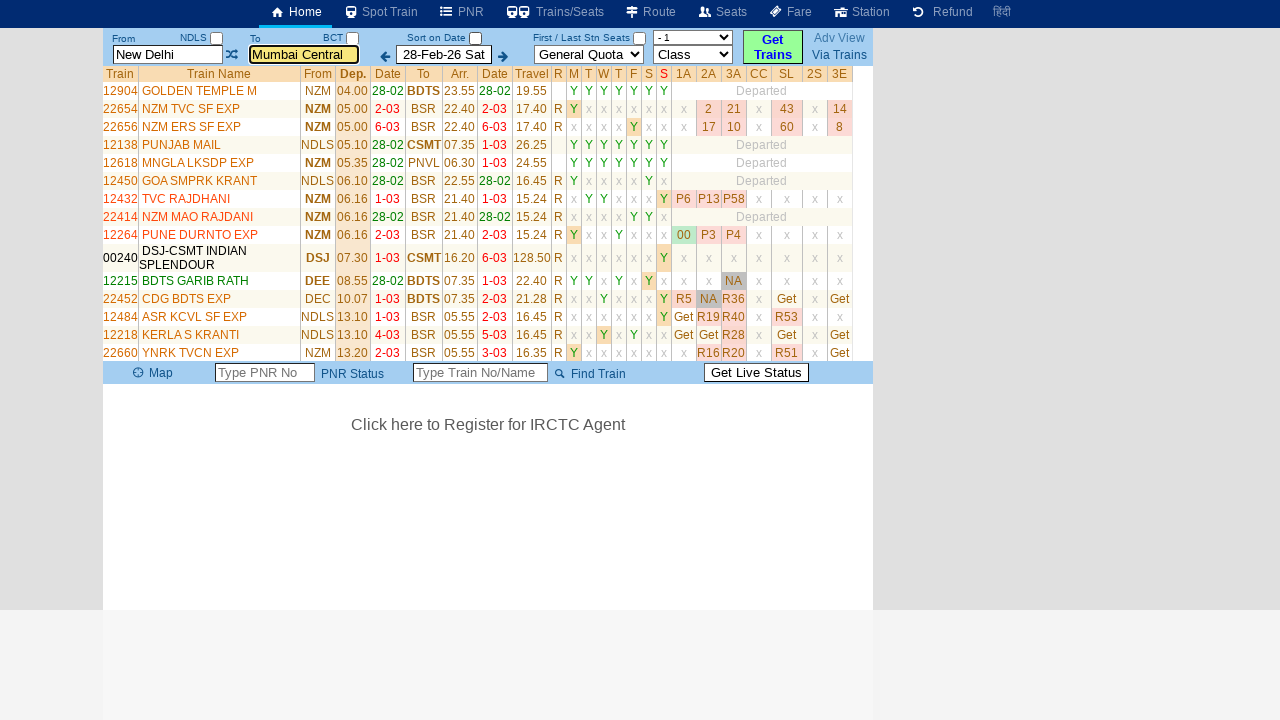

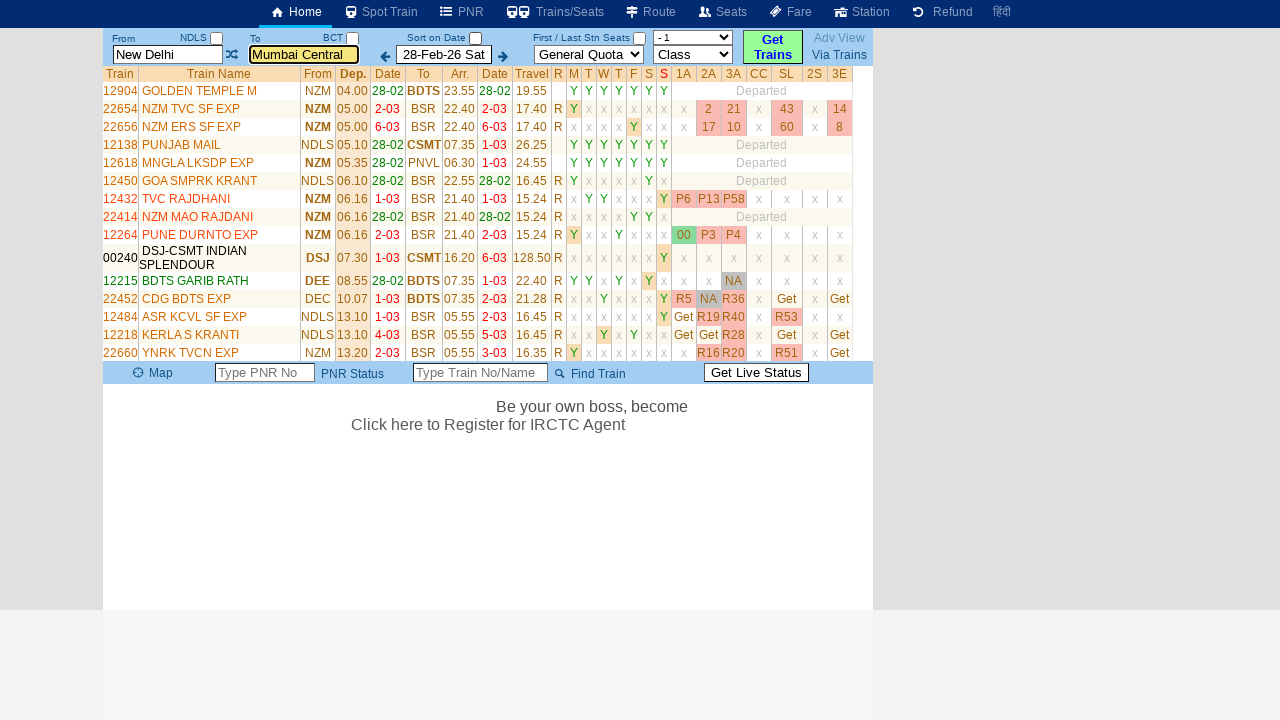